Tests the Publix gift card ordering flow by navigating to the gift cards section, selecting the mail a gift card option, then customizing the order by increasing quantity to 3, selecting a $50 amount, and adding a custom message.

Starting URL: https://www.publix.com

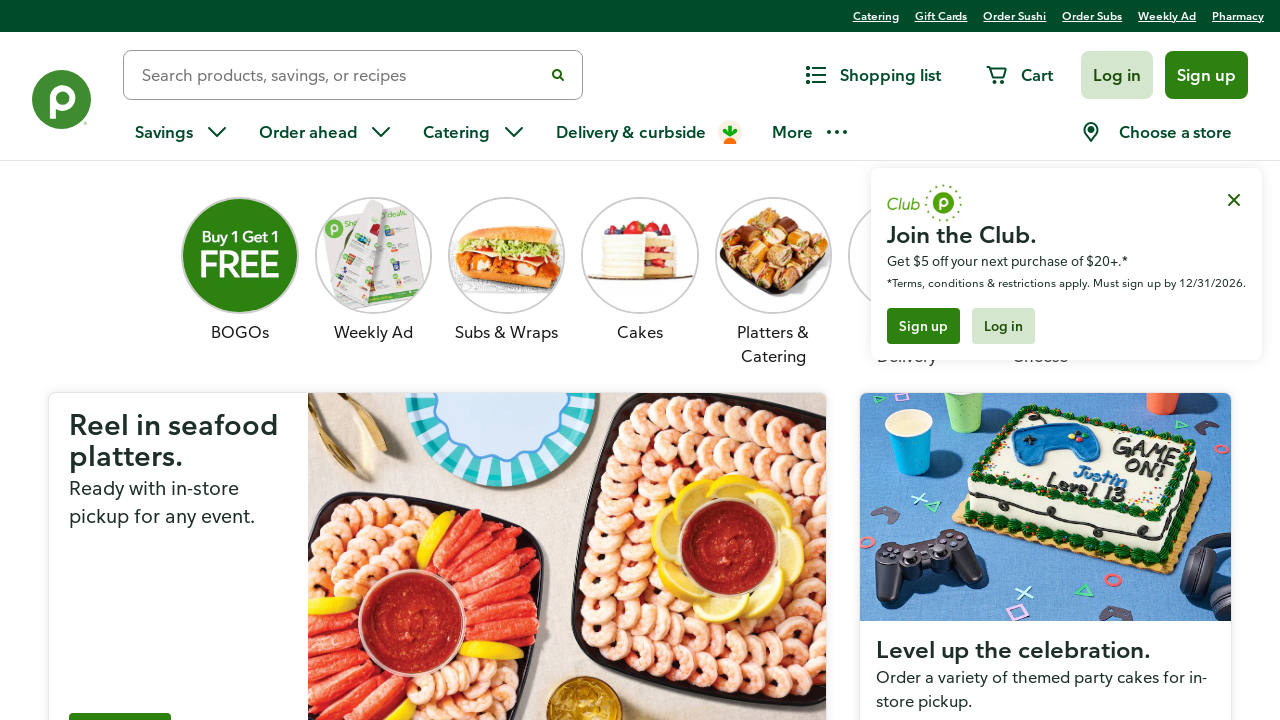

Clicked Gift Cards link in navigation at (941, 16) on text=Gift Cards
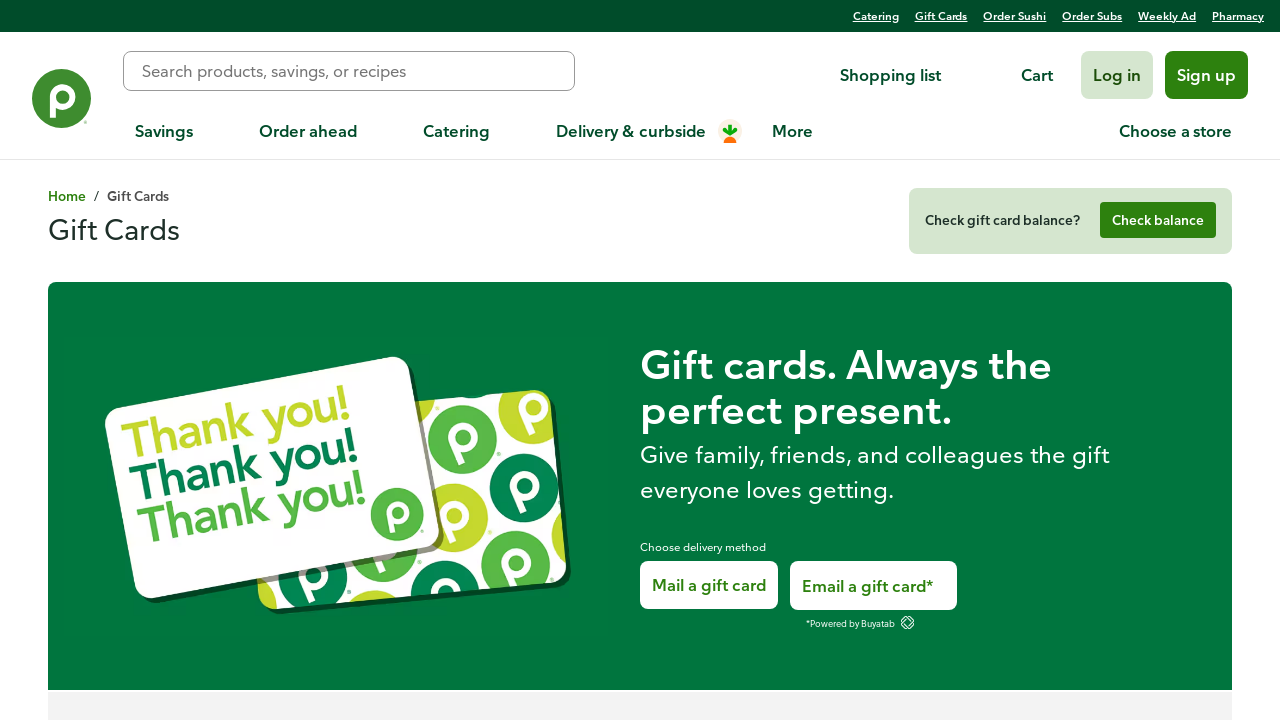

Mail a gift card option loaded
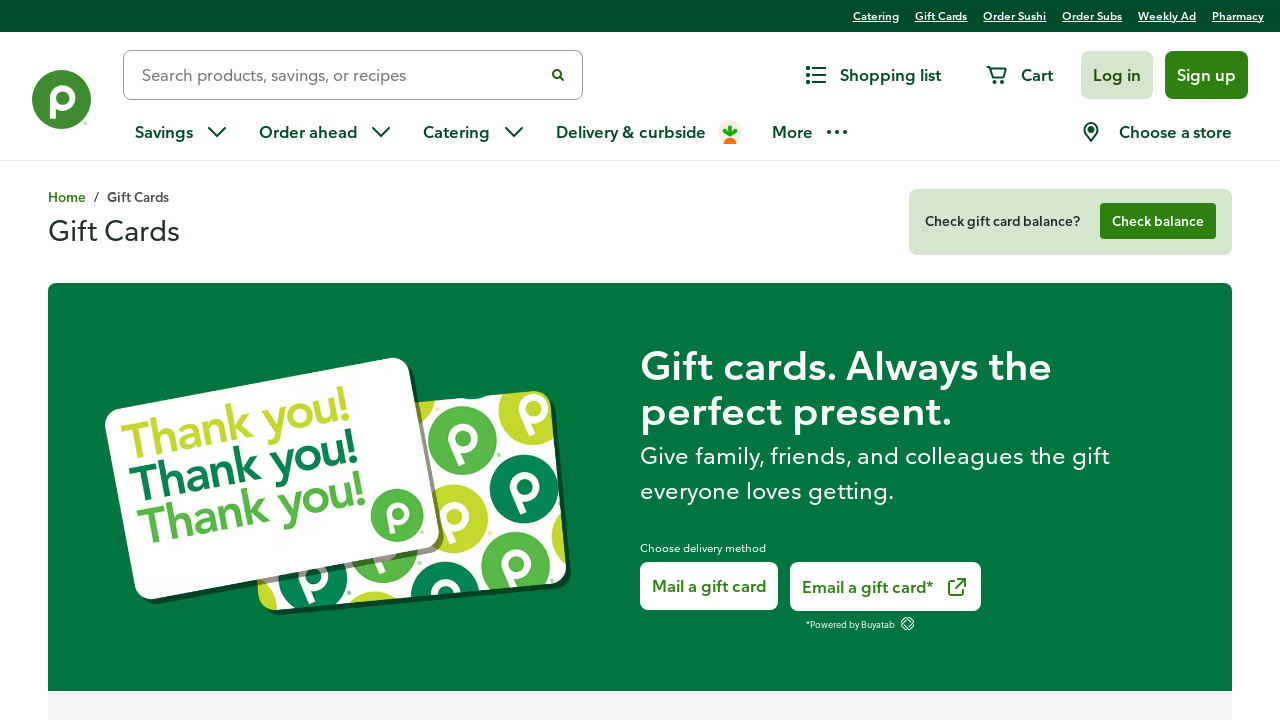

Clicked Mail a gift card option at (709, 586) on a[href='/gift-cards/order/individual']
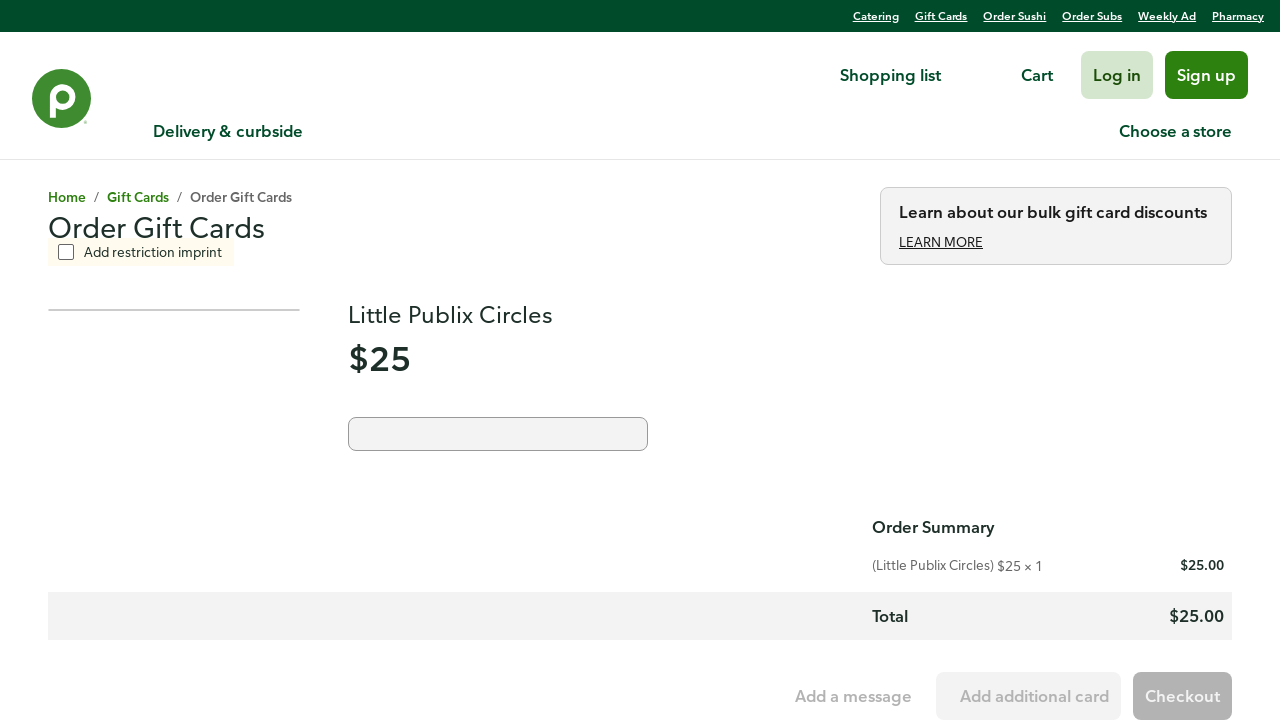

Scrolled down 500 pixels to reveal customization options
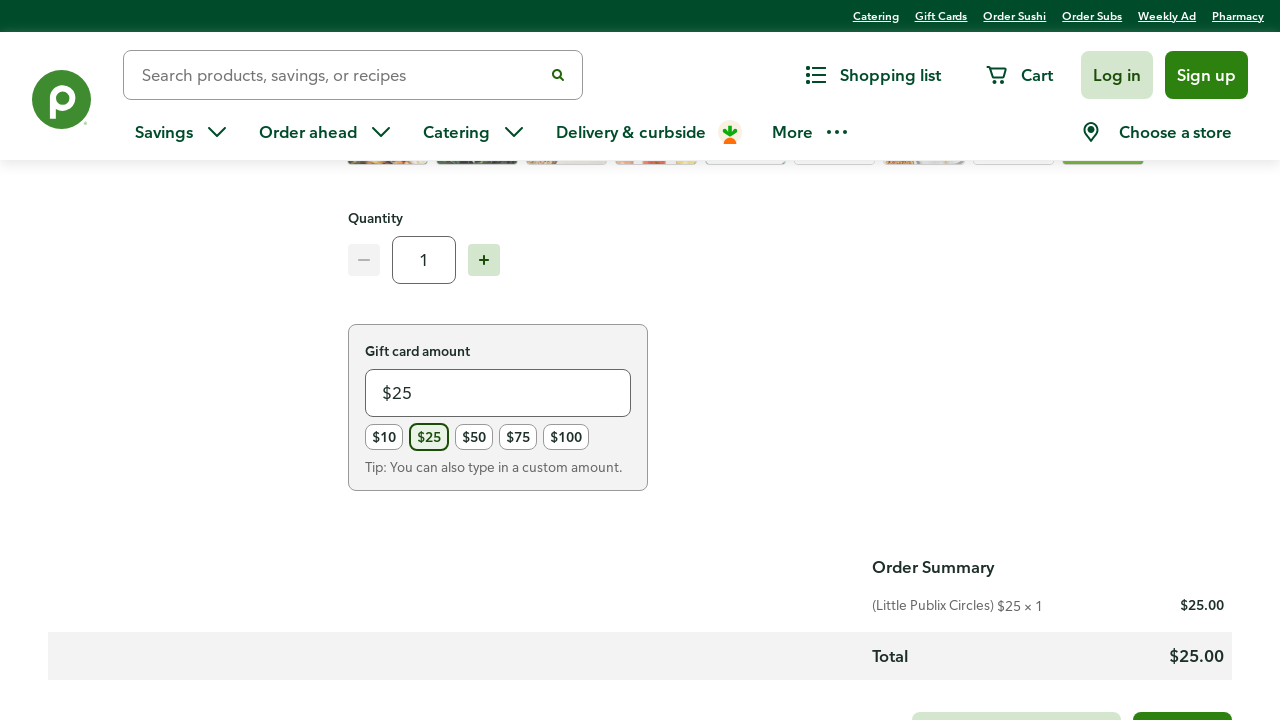

Clicked quantity increment button (1 -> 2) at (484, 260) on button[aria-label*='increase quantity']
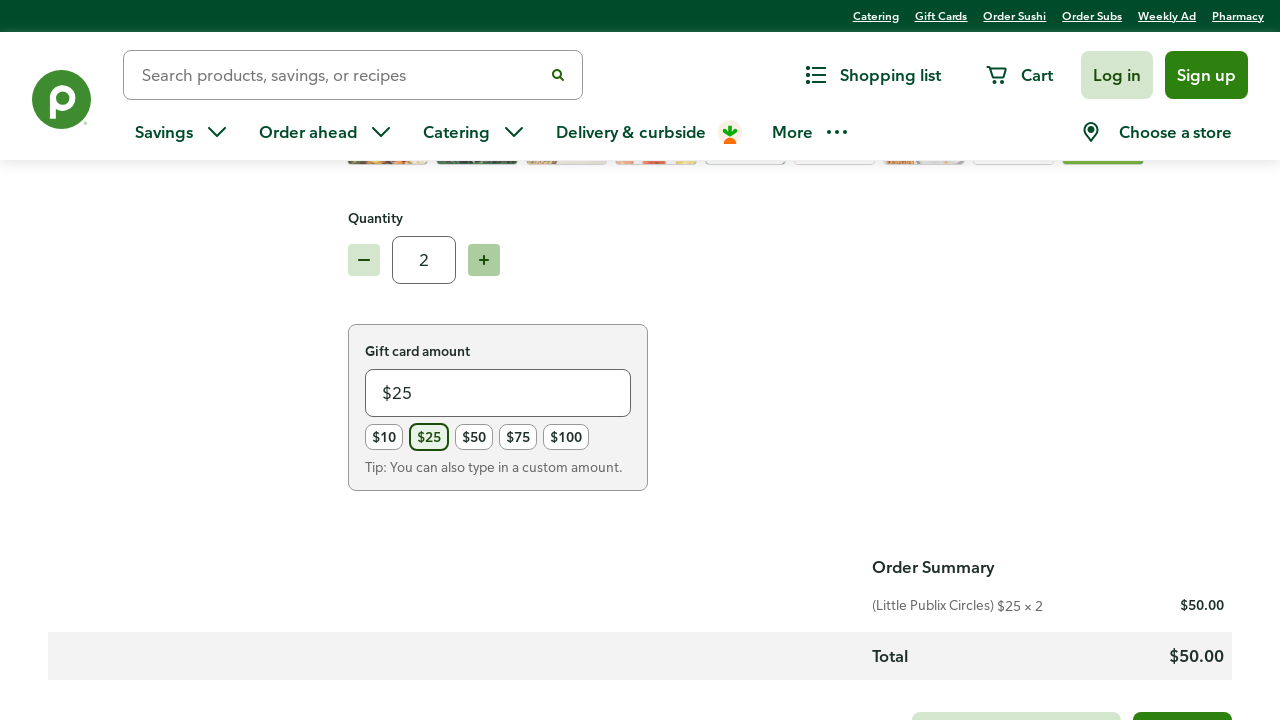

Clicked quantity increment button (2 -> 3) at (484, 260) on button[aria-label*='increase quantity']
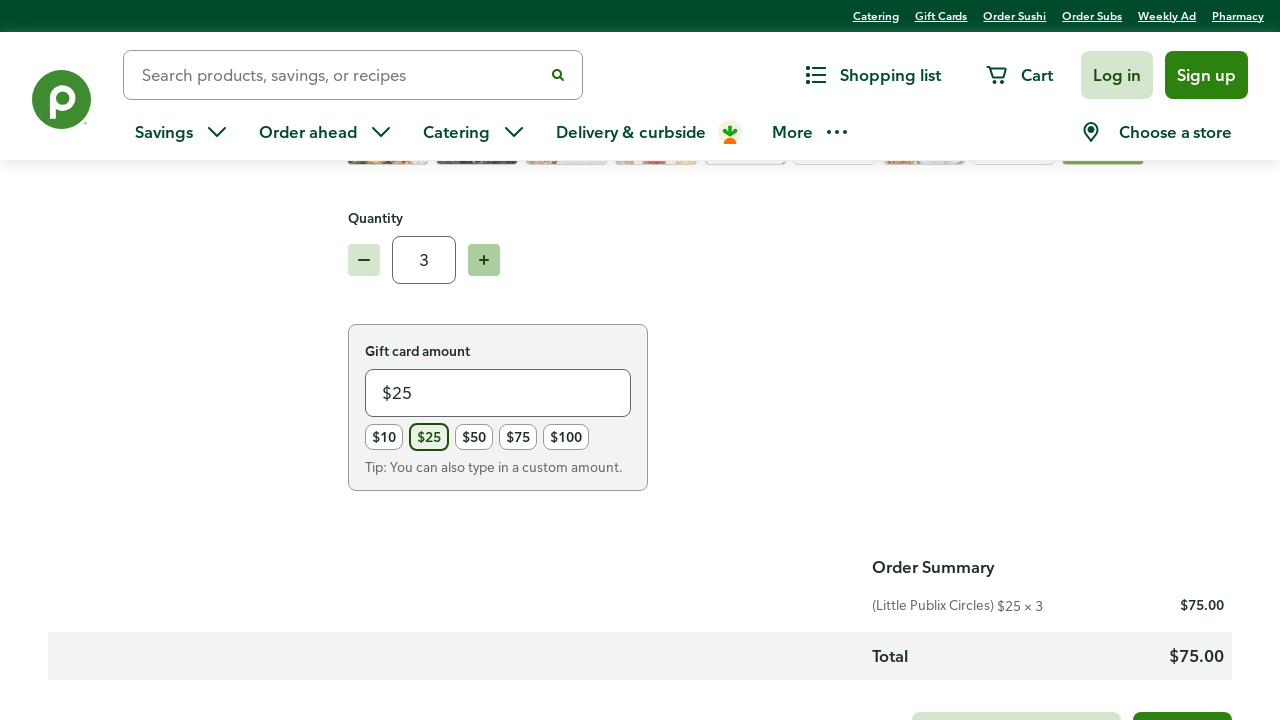

Selected $50 gift card amount at (474, 437) on xpath=//span[@class='option-label' and text()='$50']
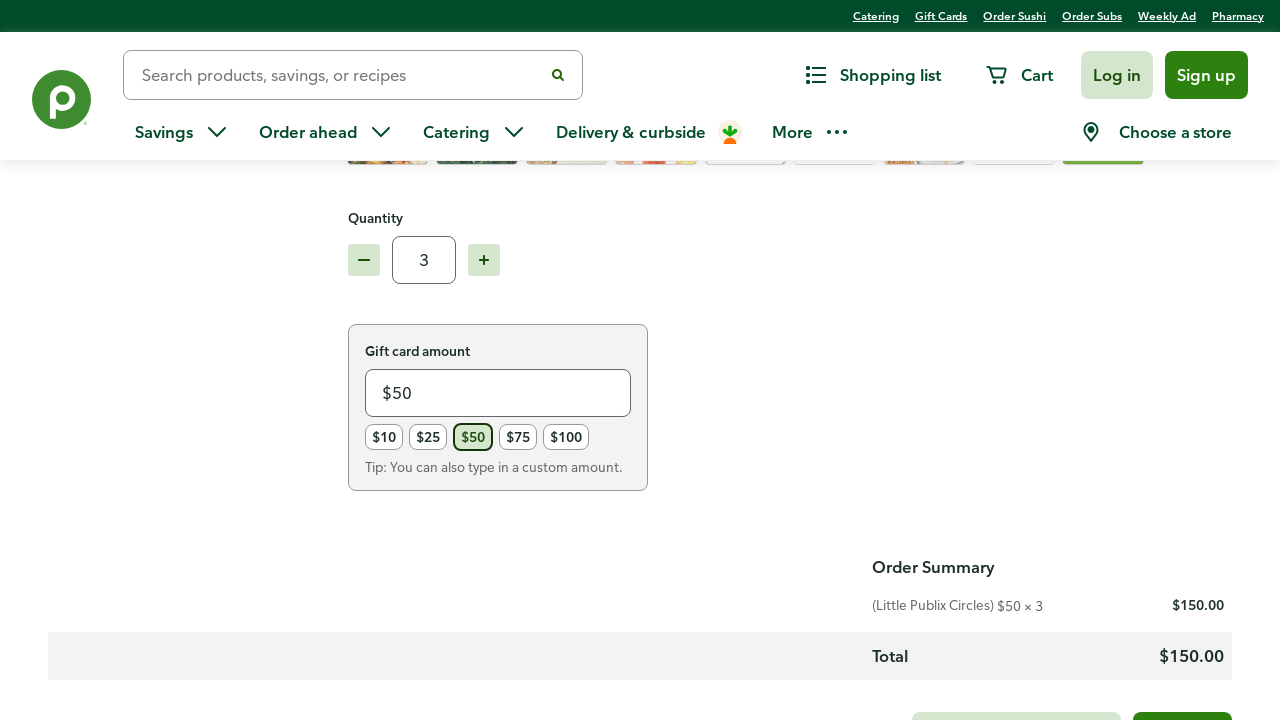

Clicked Add a message button at (812, 696) on button.p-button.button--text.button--icon-left
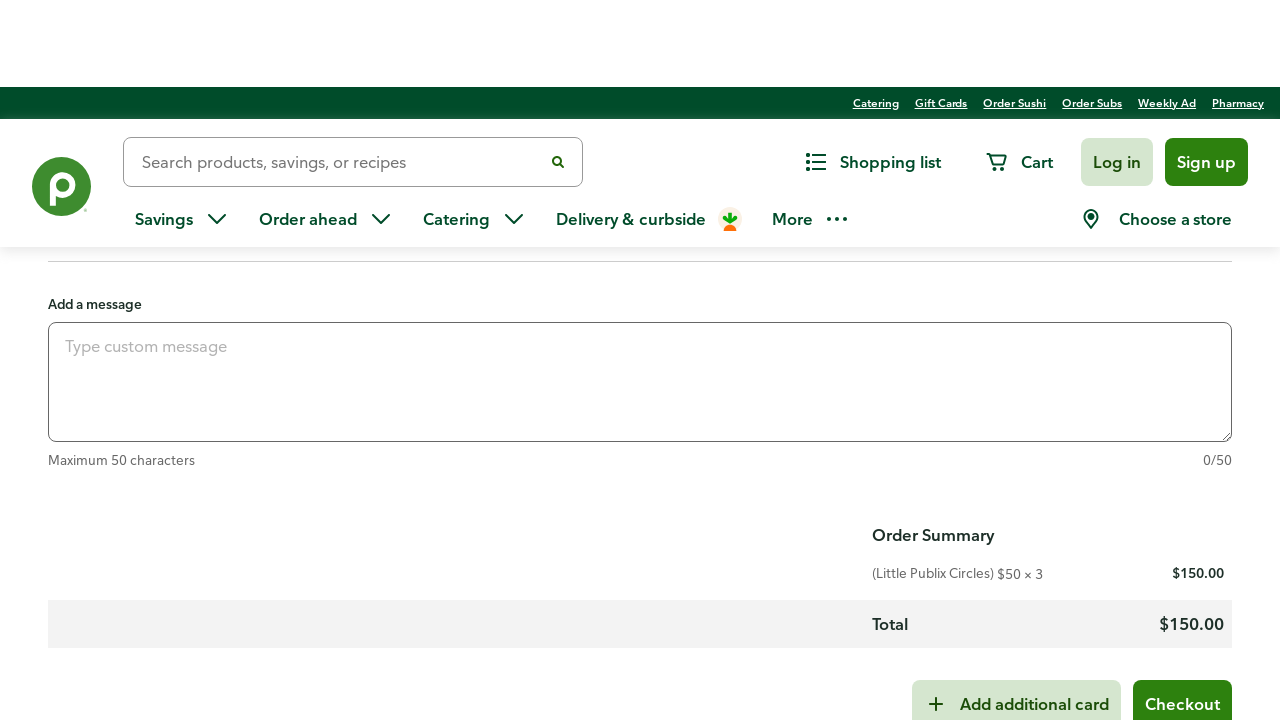

Entered custom message 'From Grandma' on textarea[placeholder='Type custom message']
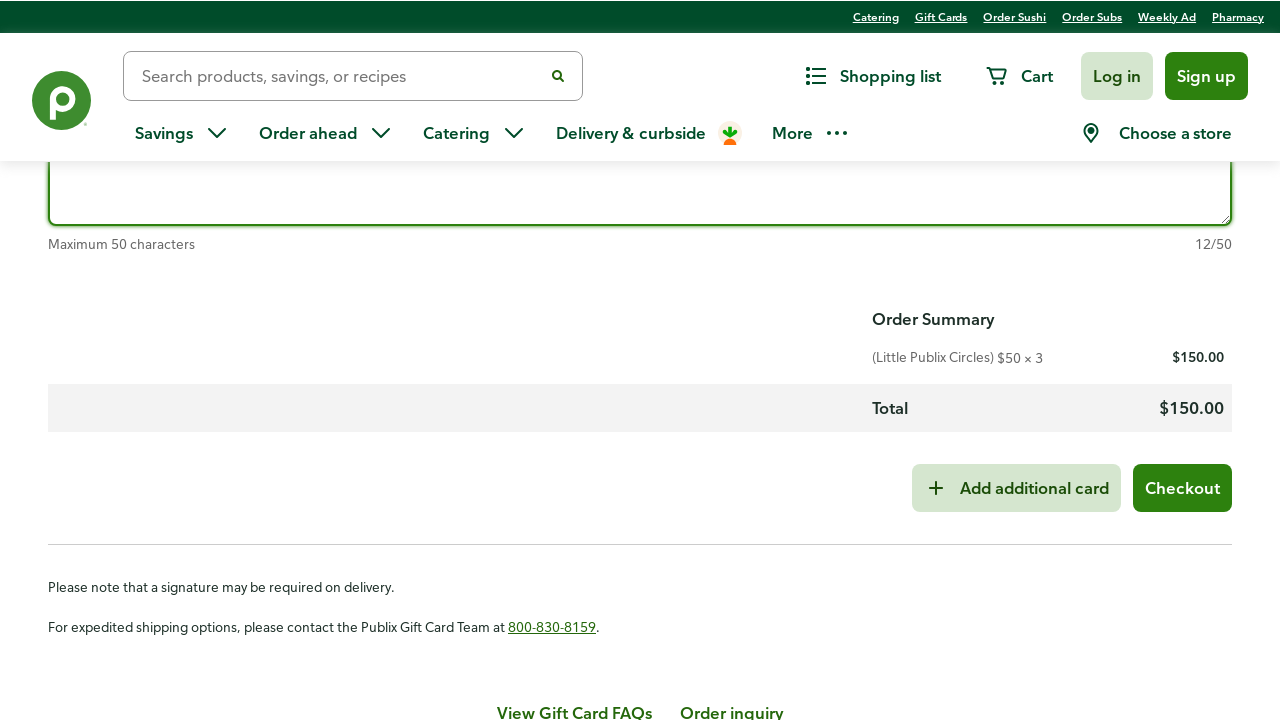

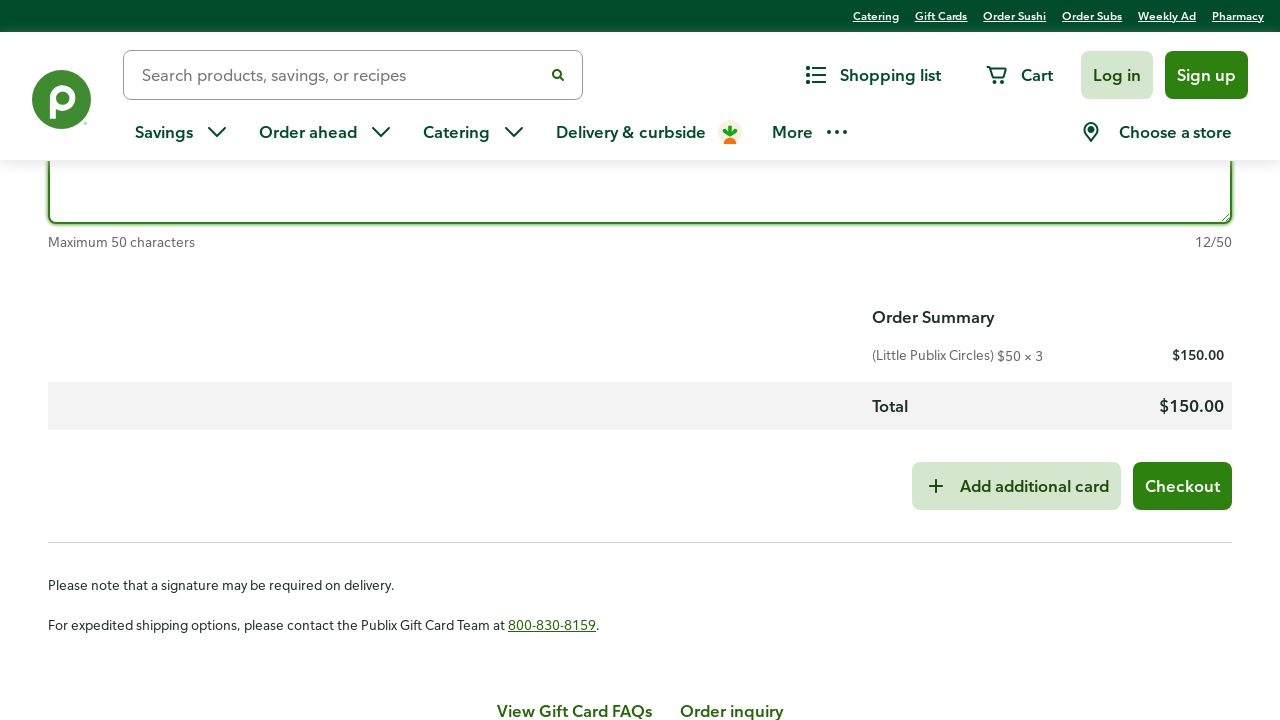